Navigates to the OrangeHRM login page and verifies the page loads correctly by checking that the page has content, a URL, and a title.

Starting URL: https://opensource-demo.orangehrmlive.com/web/index.php/auth/login

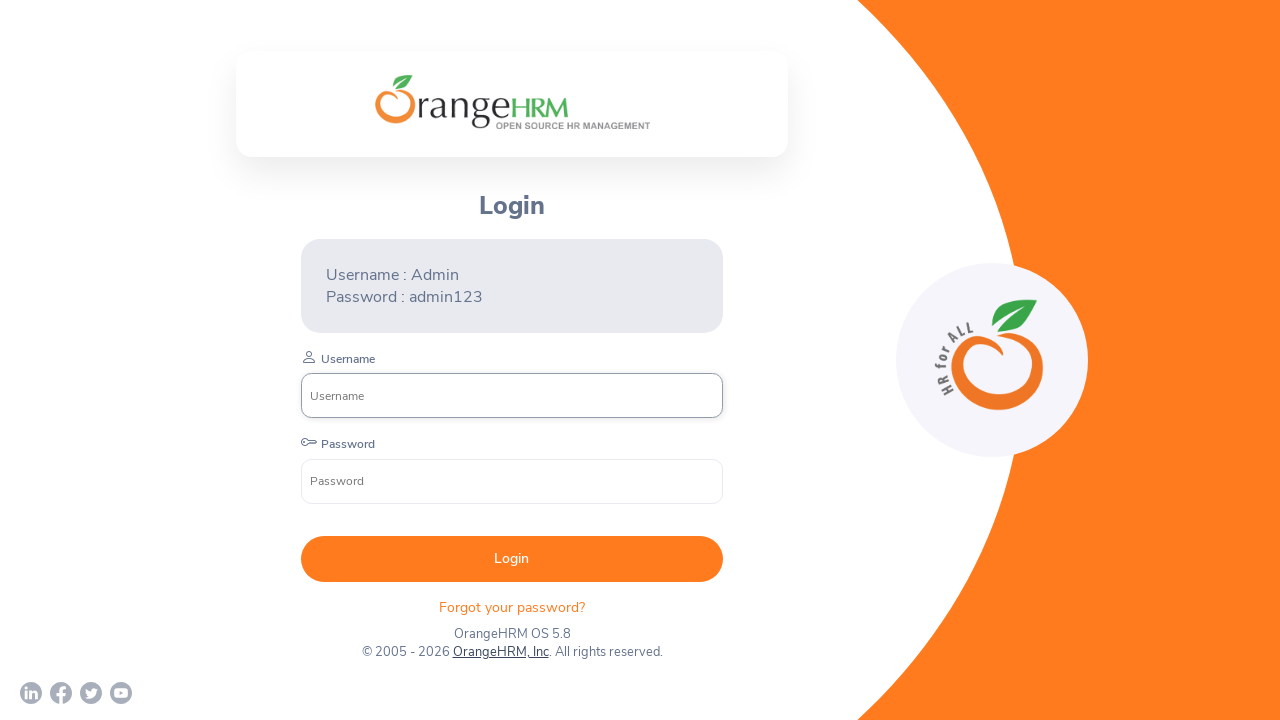

Waited for page DOM content to load
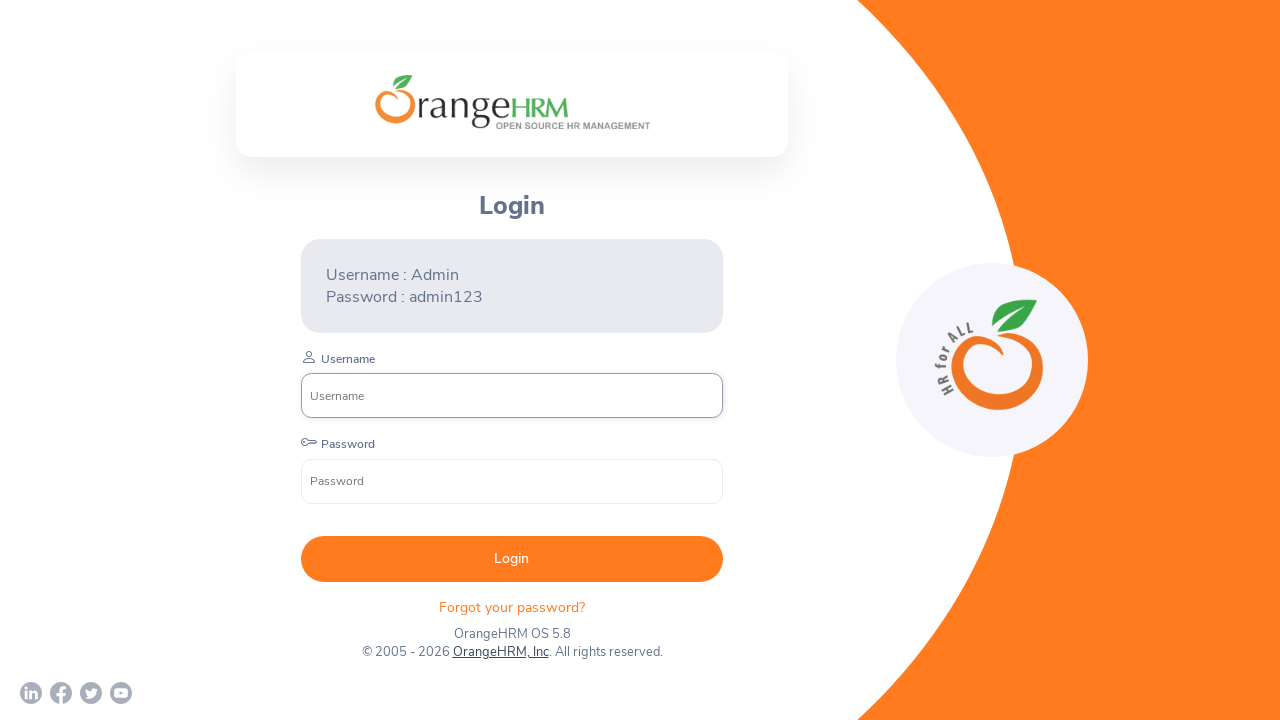

Retrieved page content
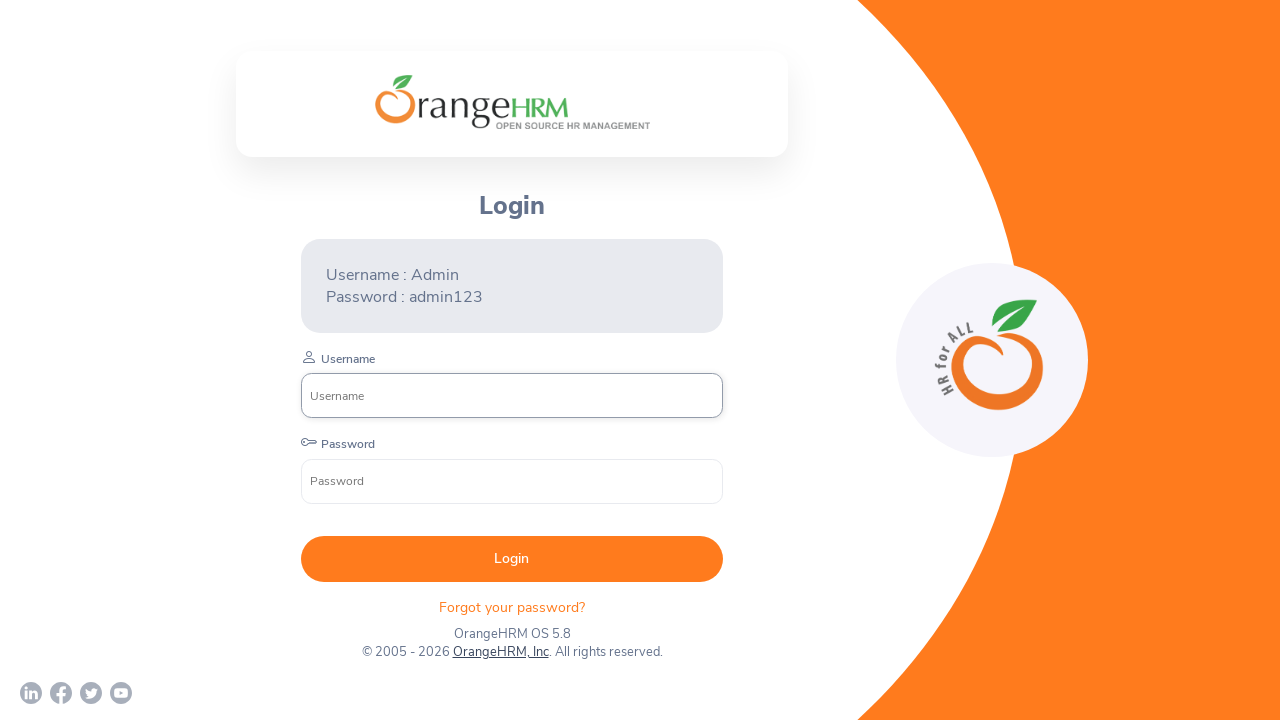

Verified current URL: https://opensource-demo.orangehrmlive.com/web/index.php/auth/login
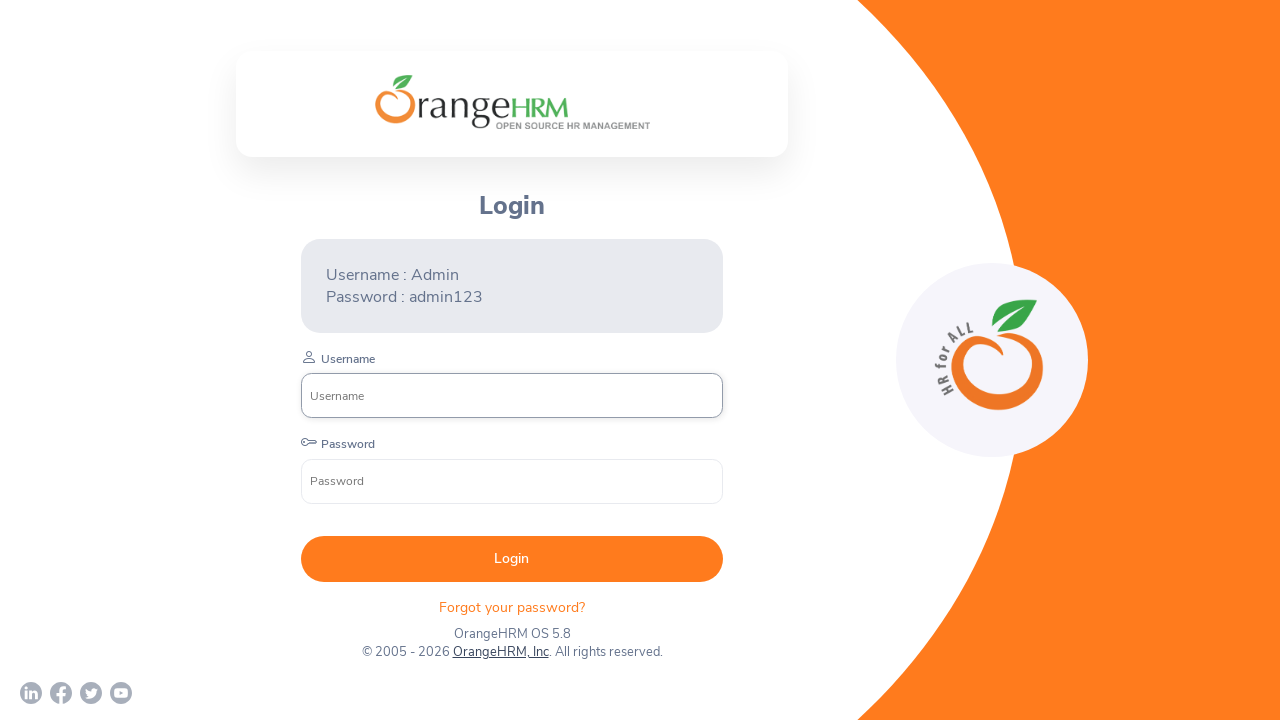

Verified page title: OrangeHRM
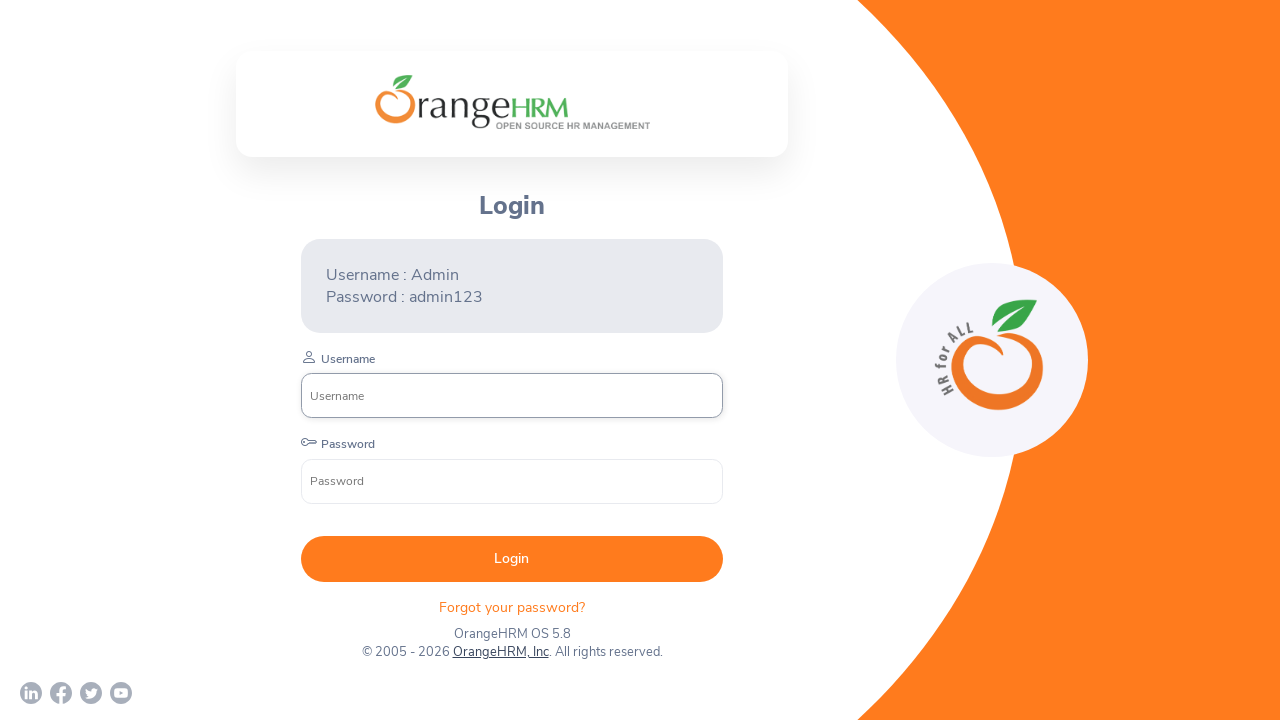

Verified username input field exists on OrangeHRM login page
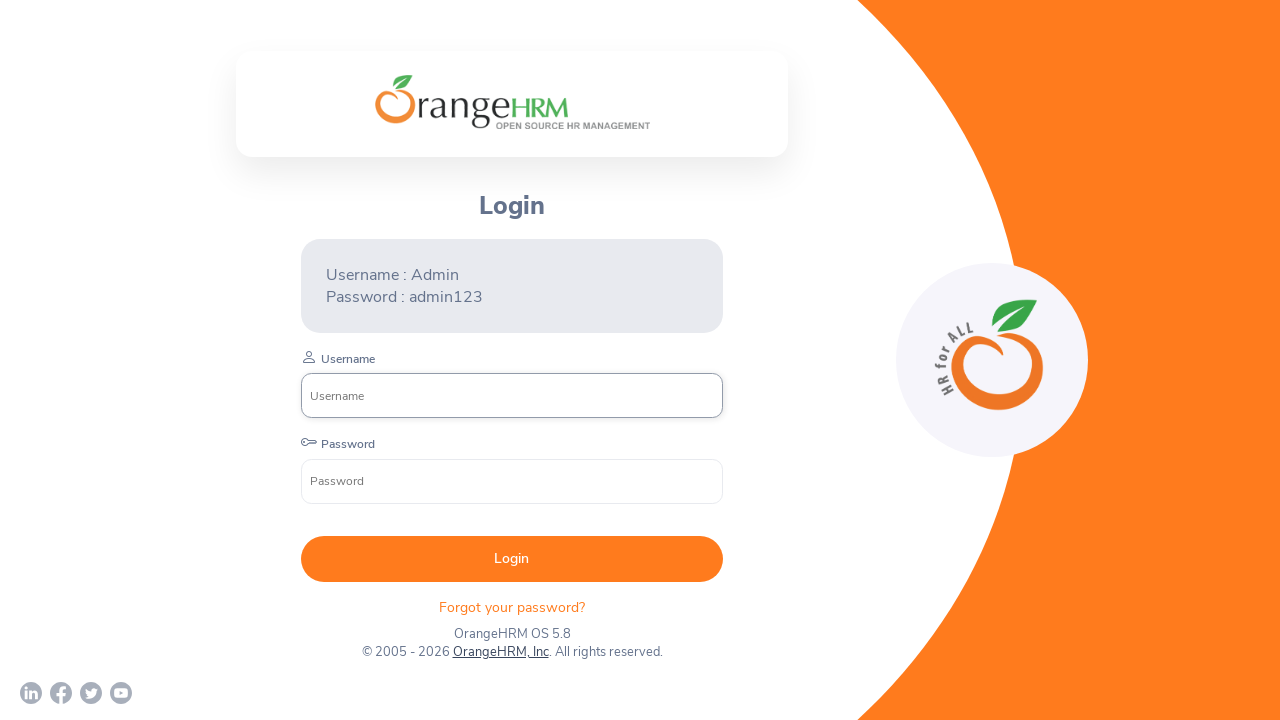

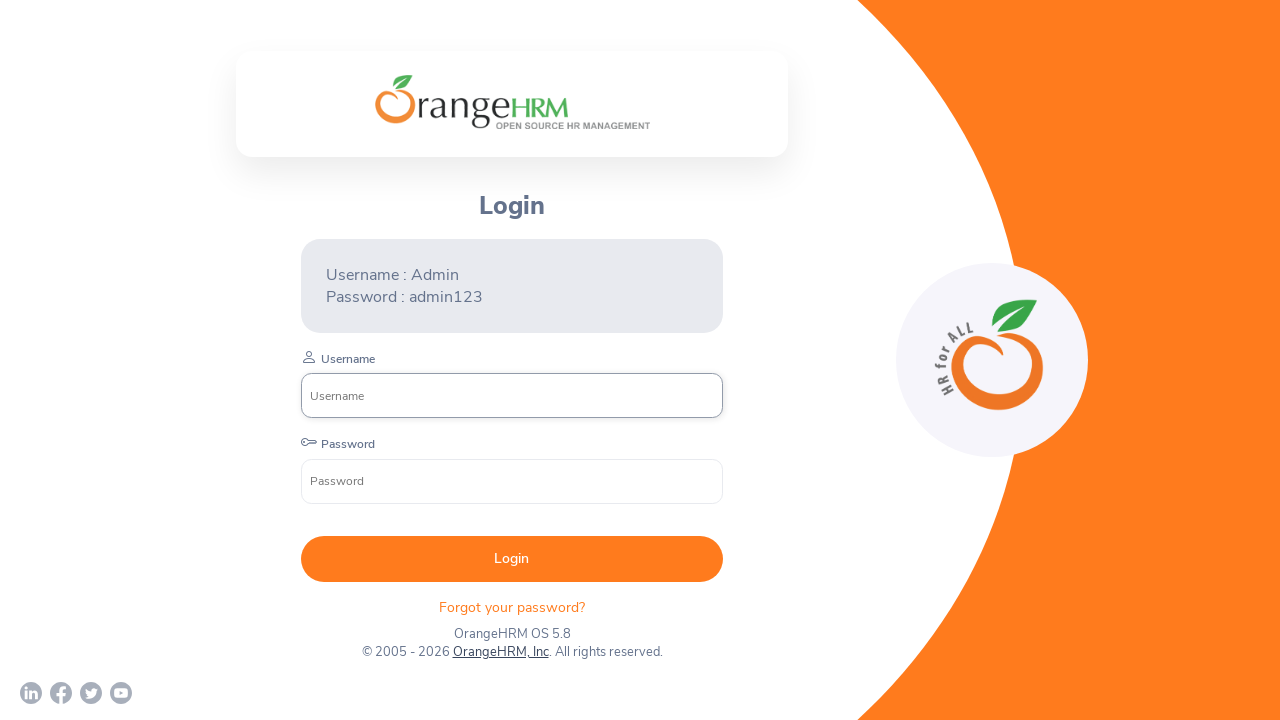